Waits for a price to reach $100, books it, then solves a mathematical captcha and submits the answer

Starting URL: http://suninjuly.github.io/explicit_wait2.html

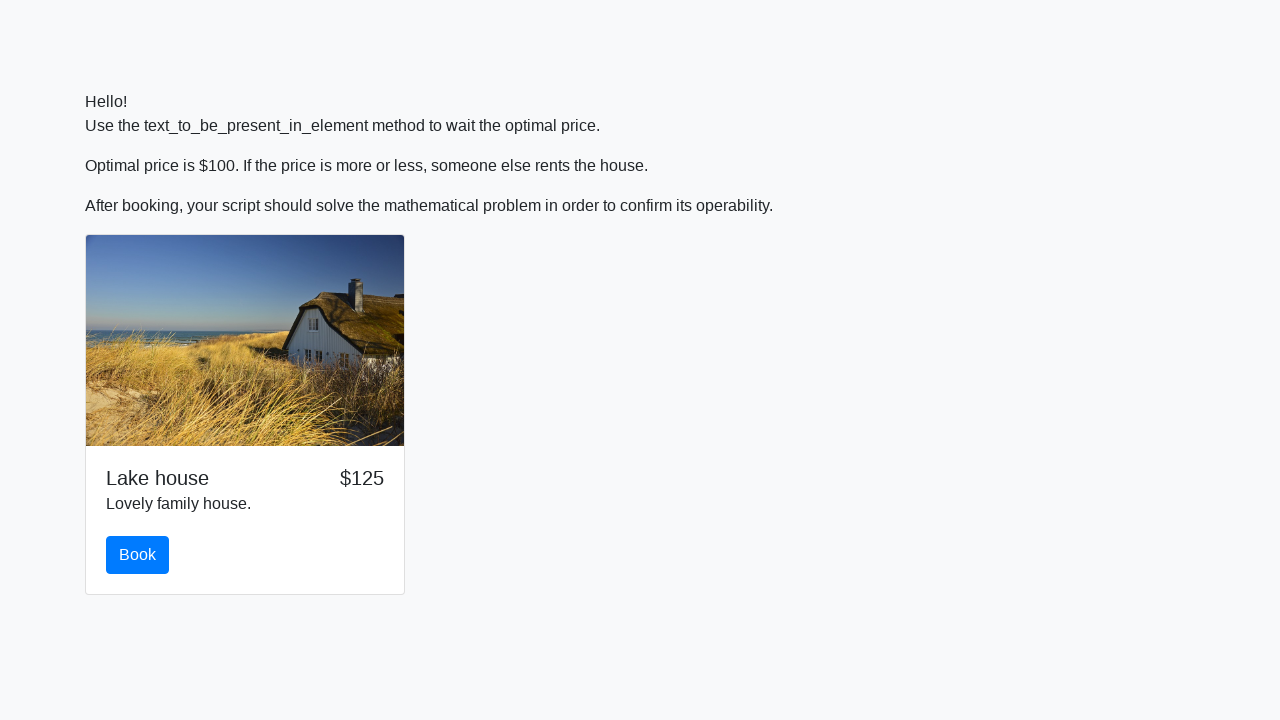

Waited for price to reach $100
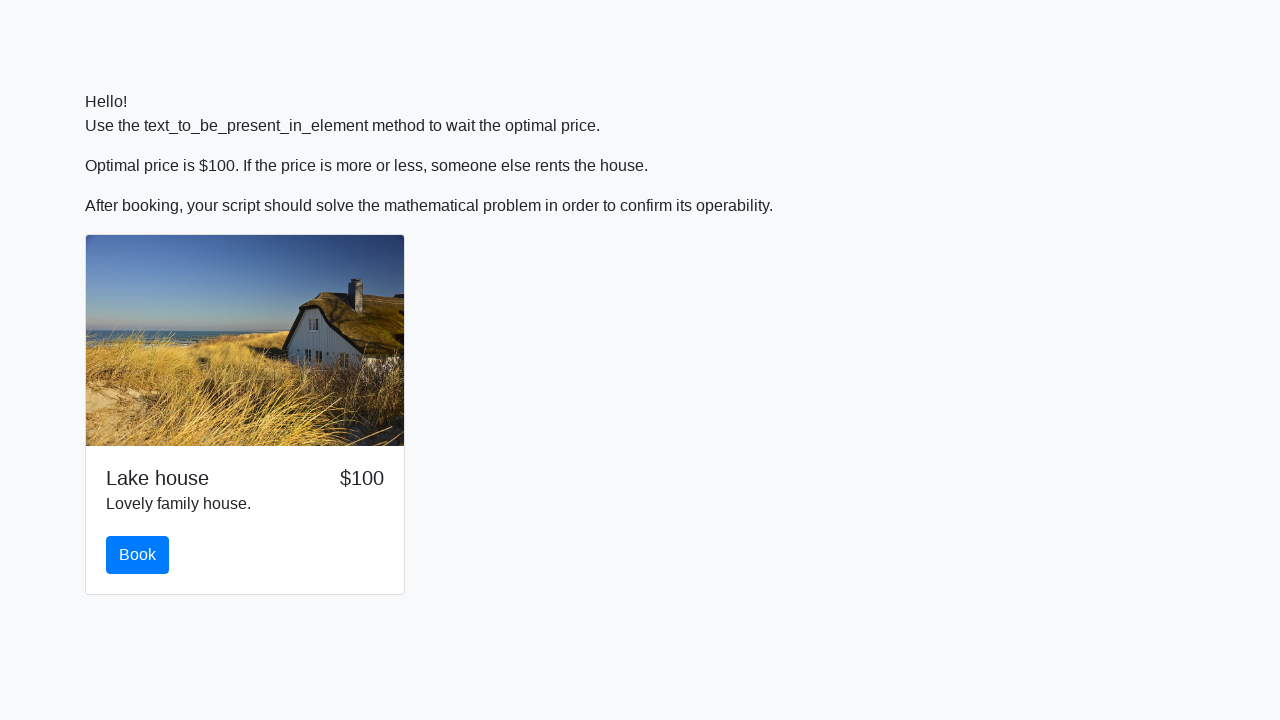

Clicked book button at (138, 555) on #book
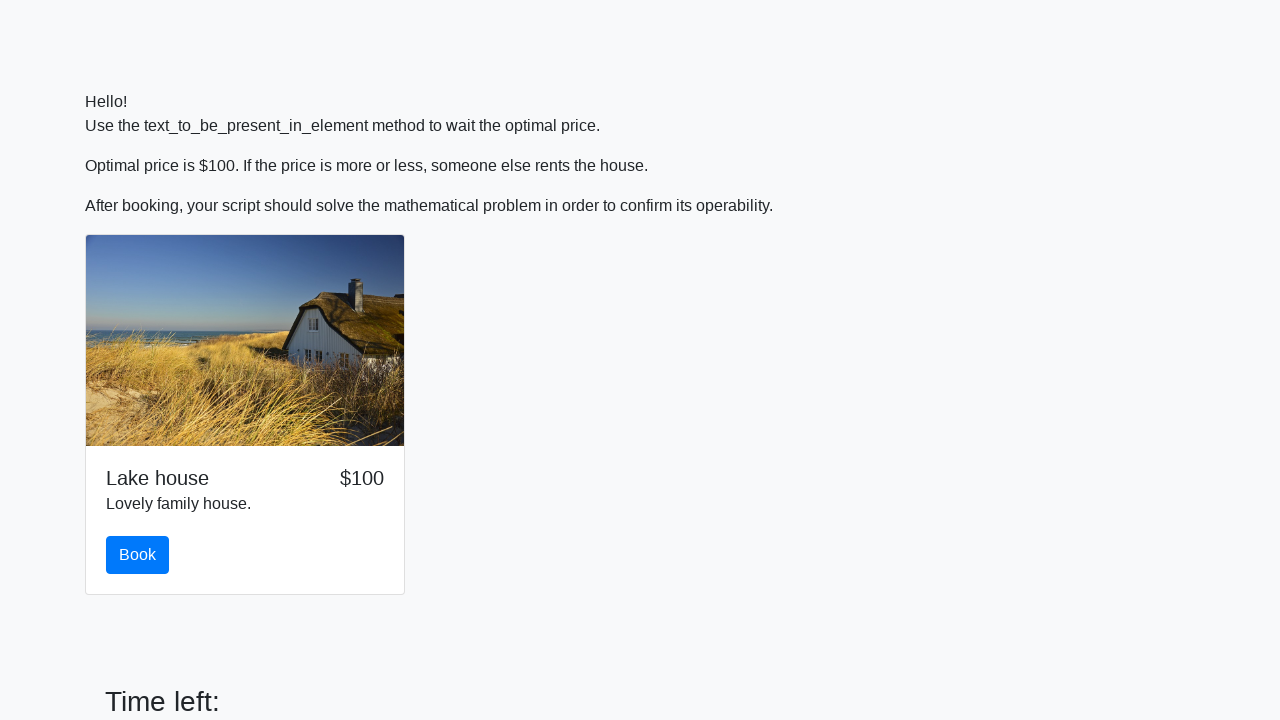

Retrieved input value for calculation: 847
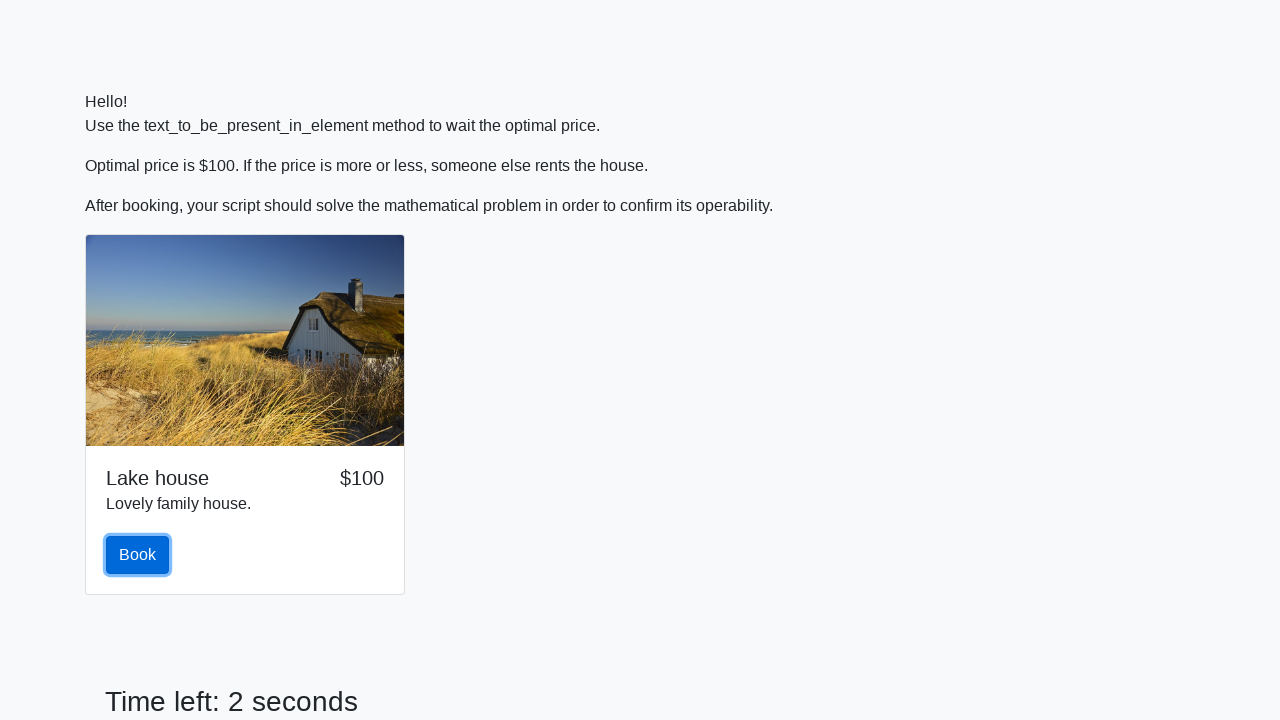

Calculated mathematical result: 2.425681249204339
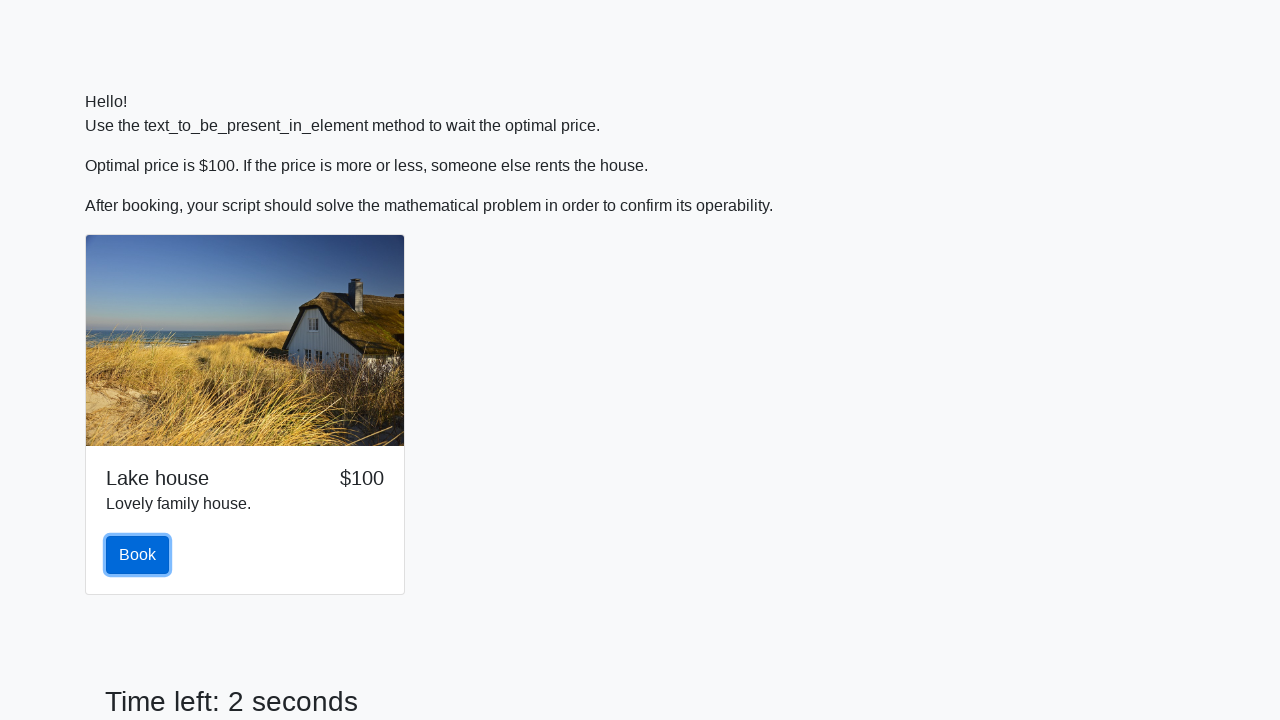

Filled answer field with calculated result on #answer
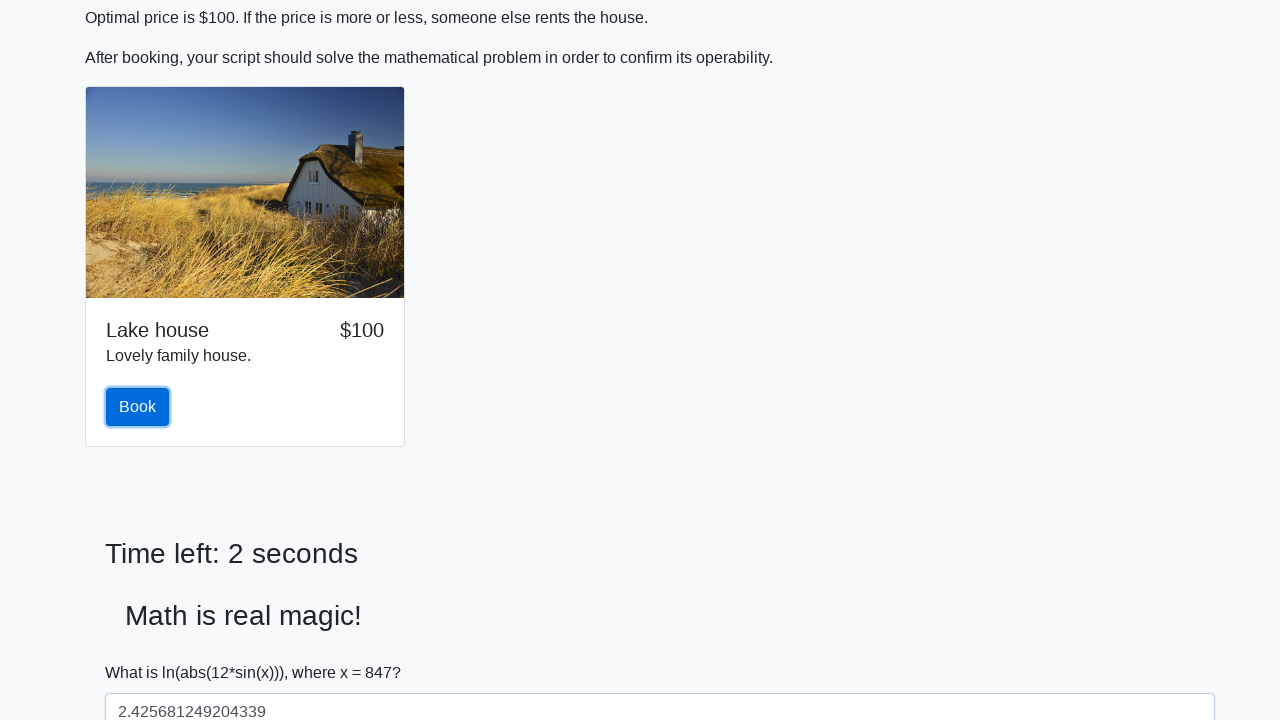

Clicked solve button to submit answer at (143, 651) on #solve
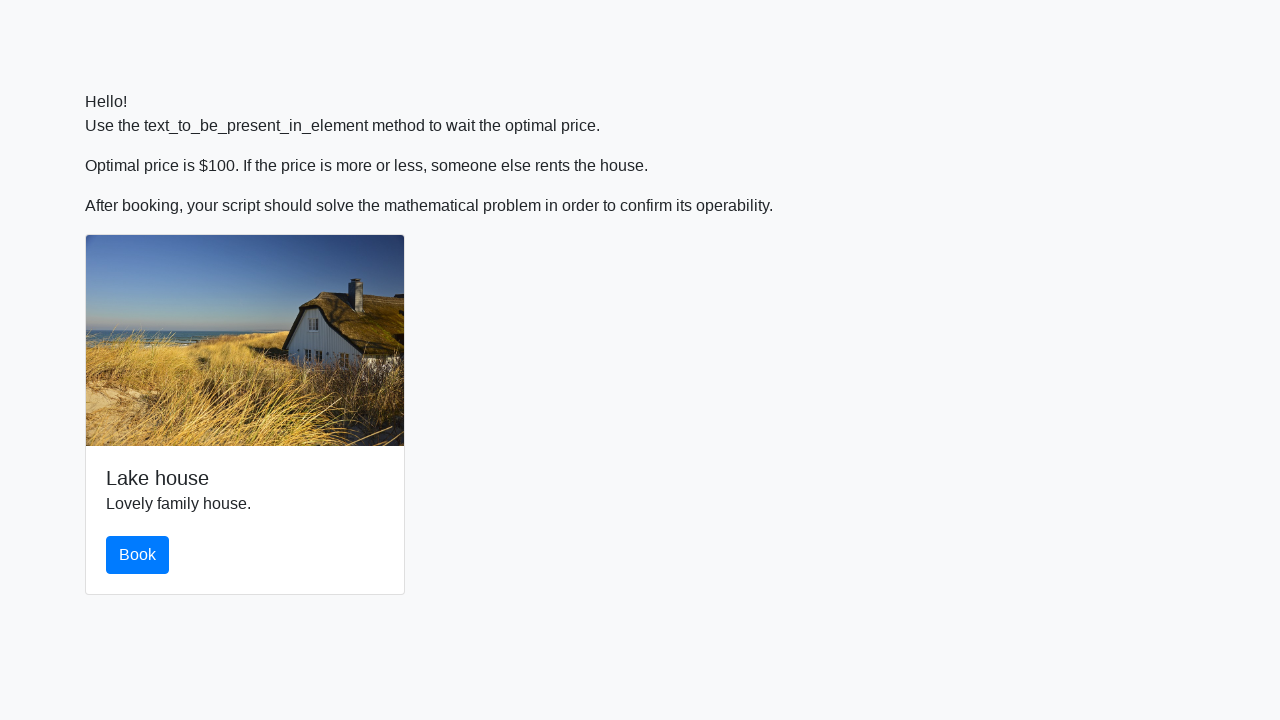

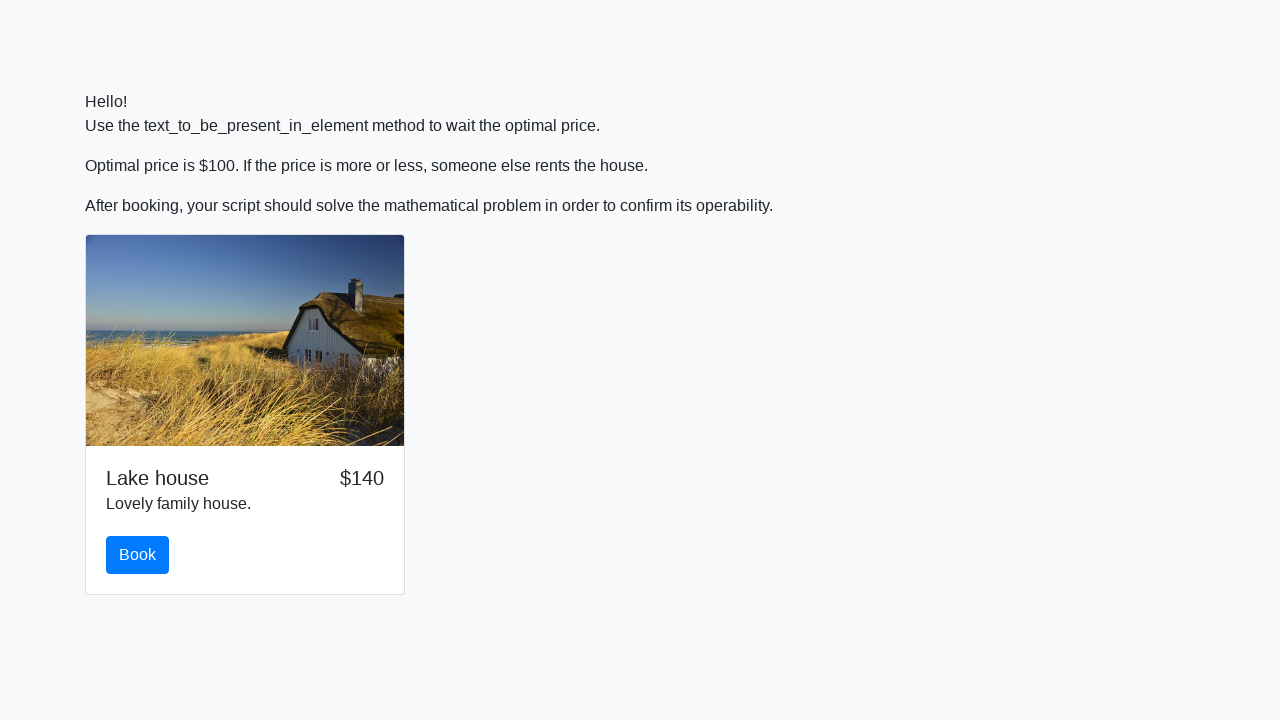